Tests that clicking the signup button navigates the user to the signup page

Starting URL: https://selenium-blog.herokuapp.com

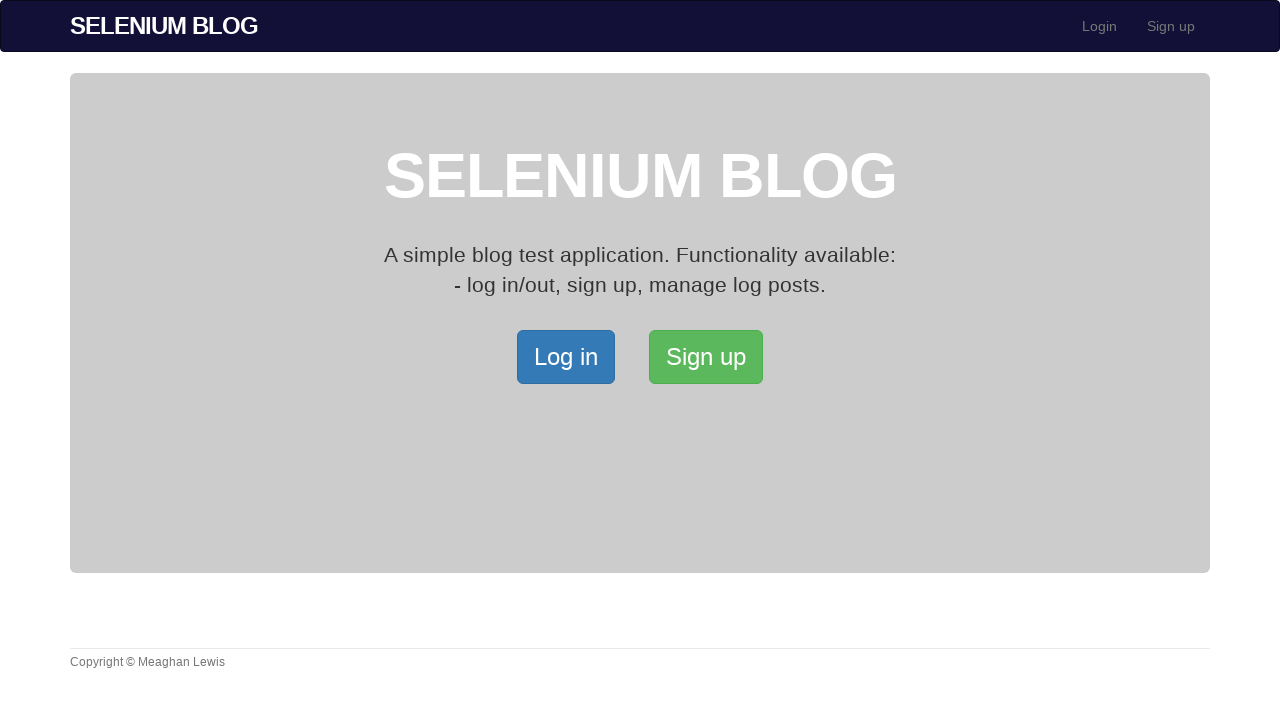

Clicked the signup button at (706, 357) on xpath=/html/body/div[2]/div/a[2]
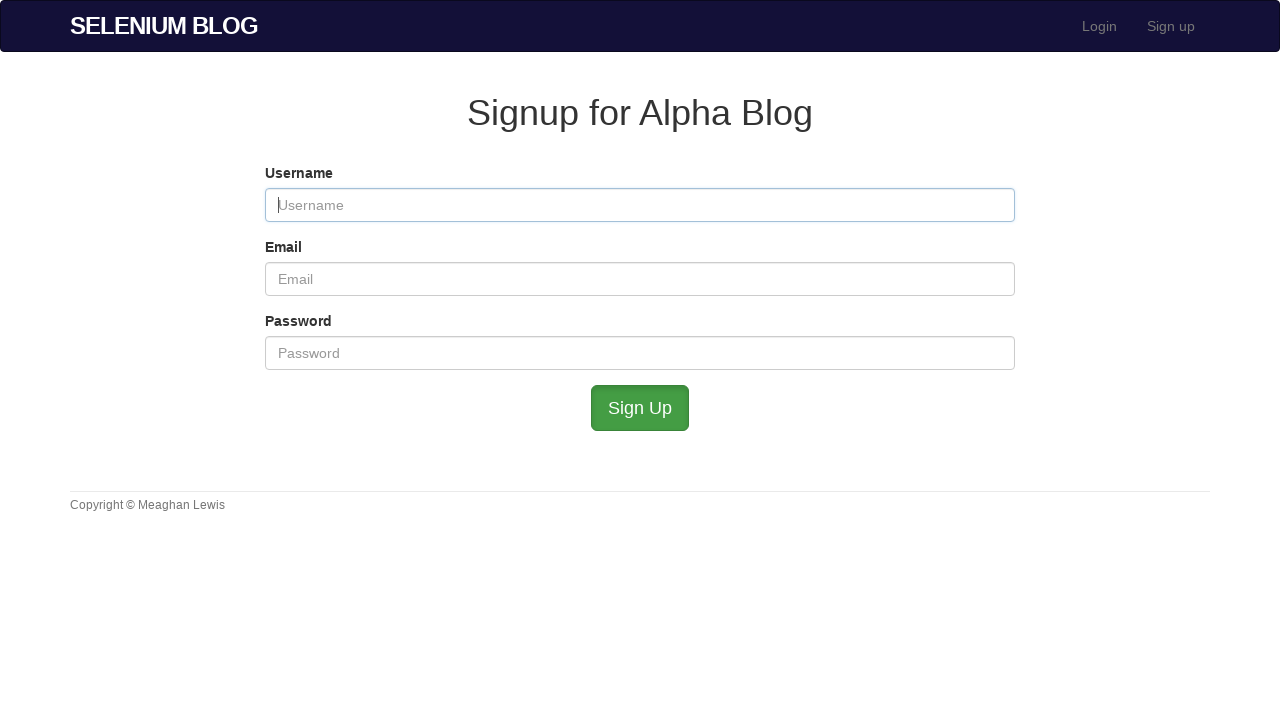

Navigated to signup page and URL confirmed
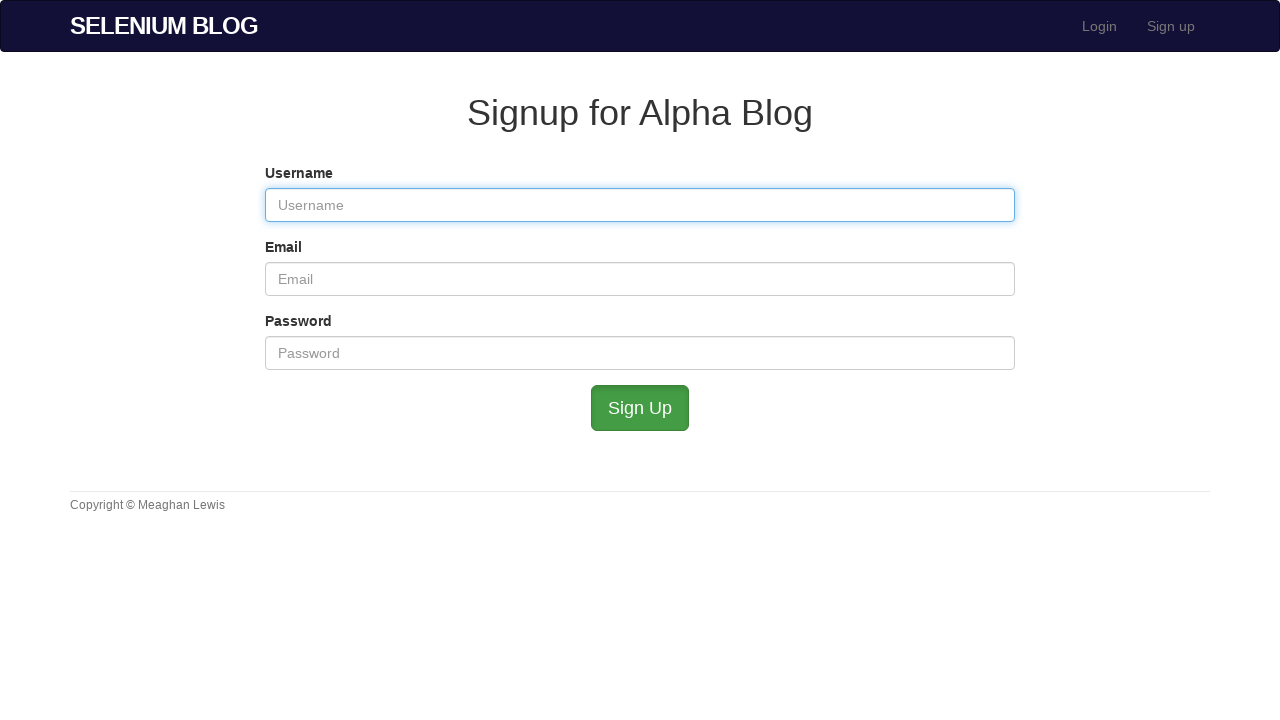

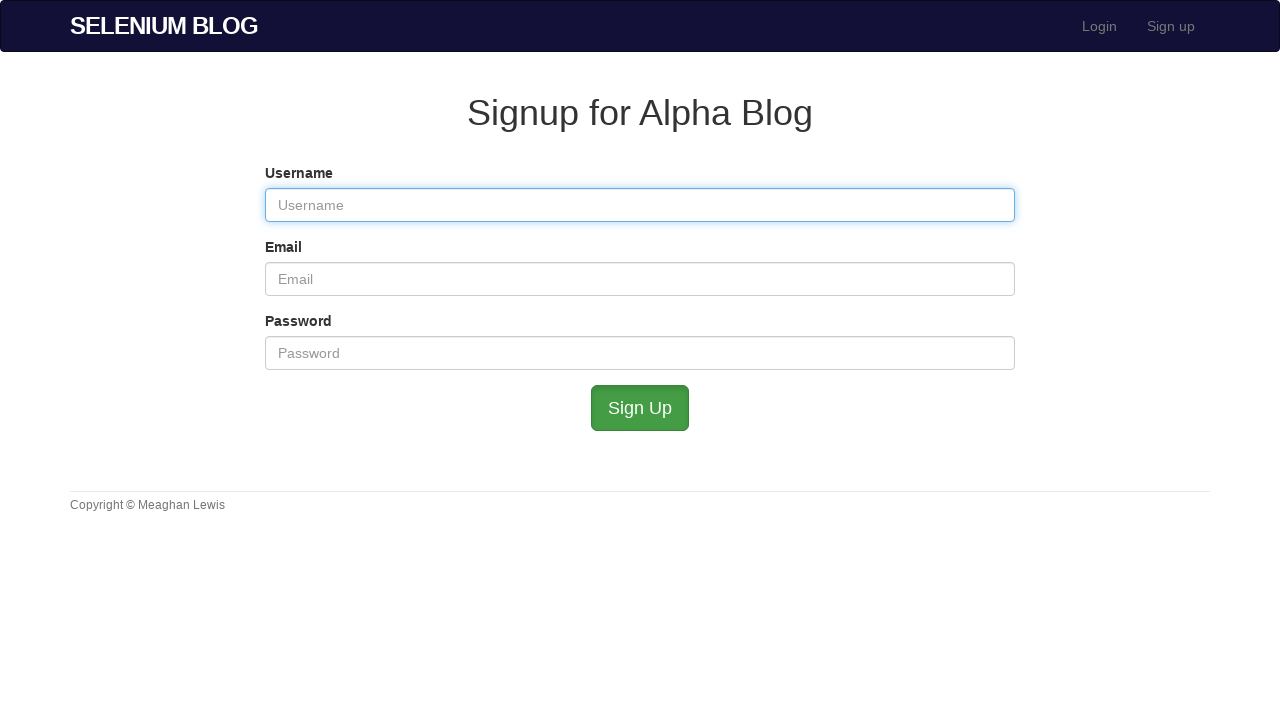